Tests scrolling to a textarea element, clearing it, entering text, and clicking a link

Starting URL: https://manos.malihu.gr/repository/custom-scrollbar/demo/examples/complete_examples.html

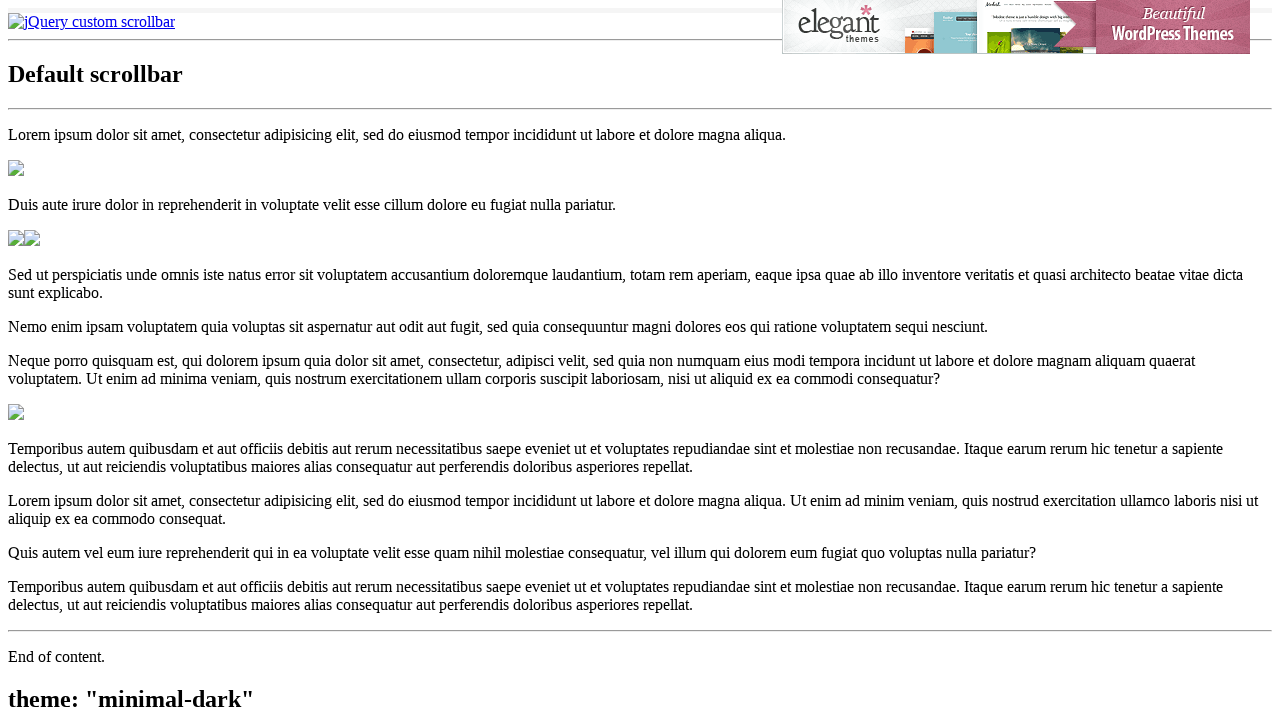

Located textarea element
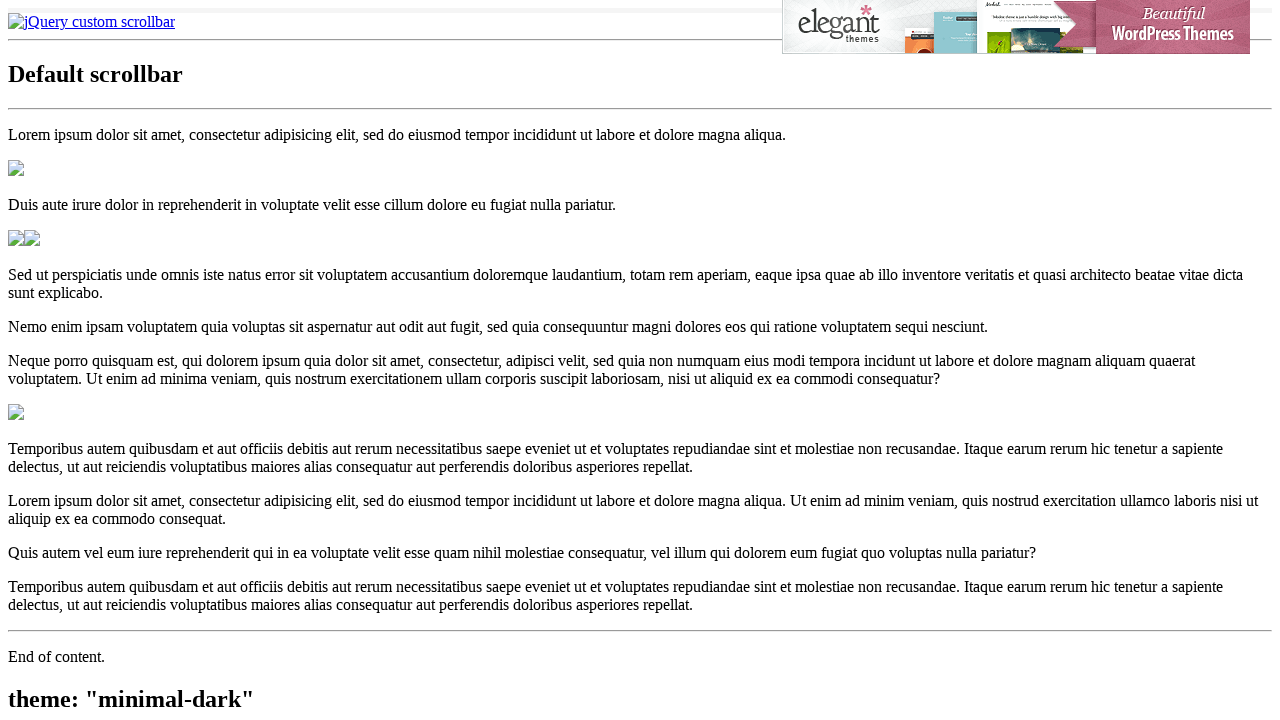

Scrolled textarea into view
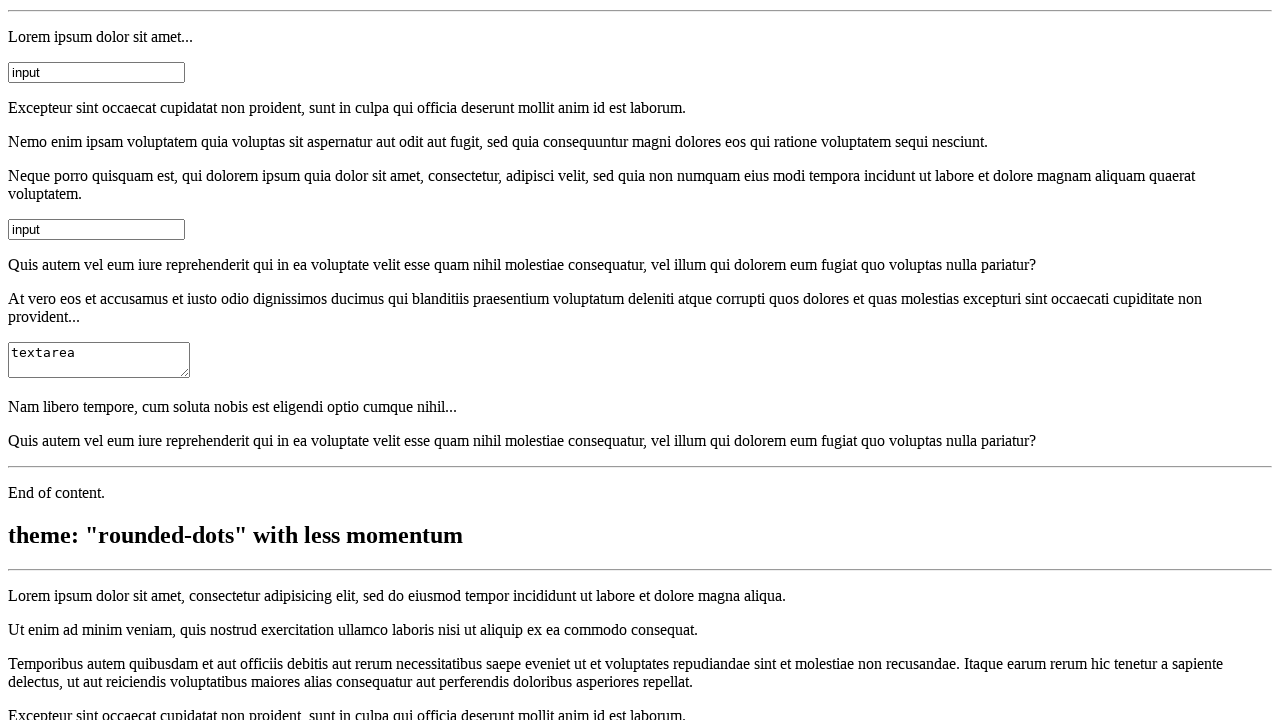

Cleared textarea content on xpath=//textarea
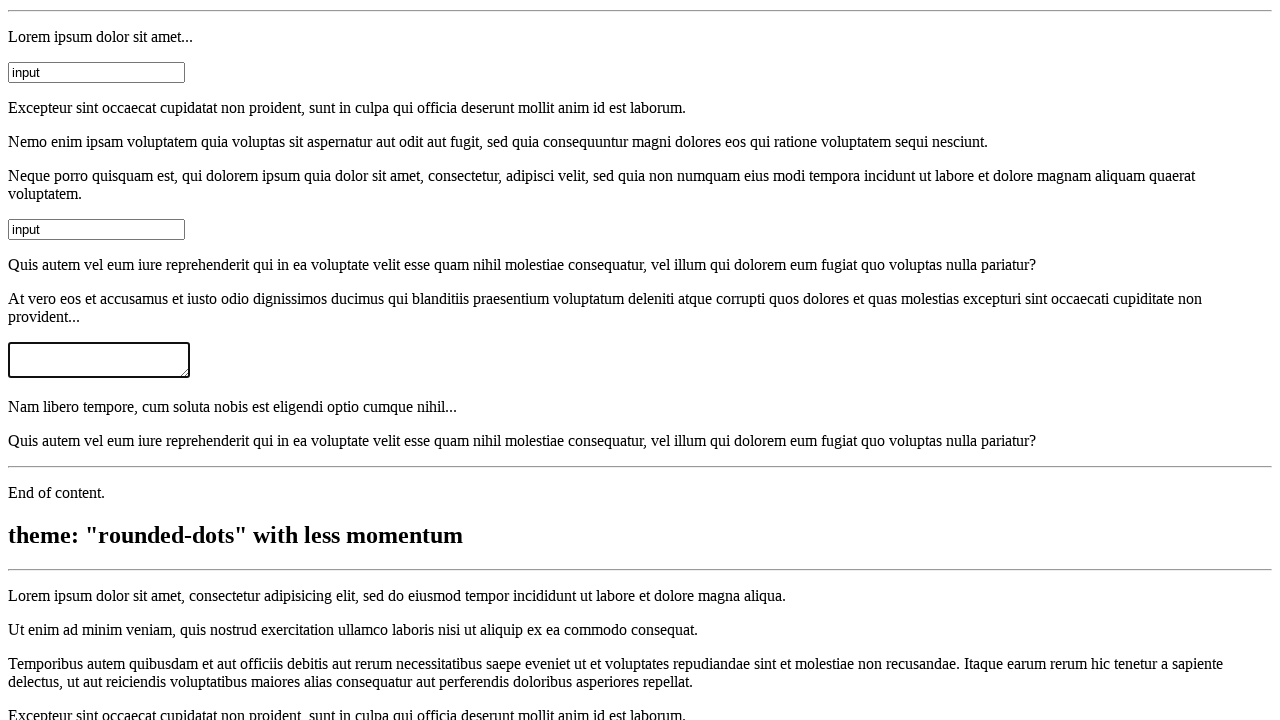

Filled textarea with 'Selenium' on xpath=//textarea
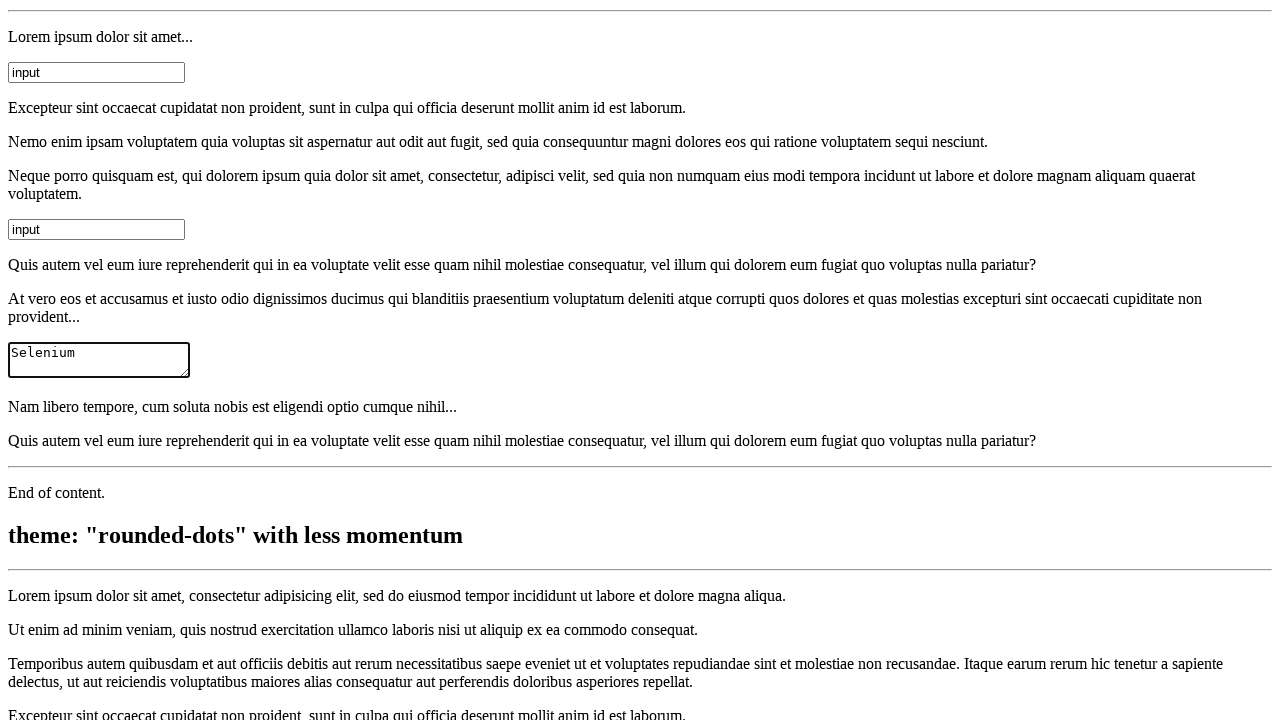

Clicked 'Plugin home' link at (48, 695) on xpath=//a[normalize-space()='Plugin home']
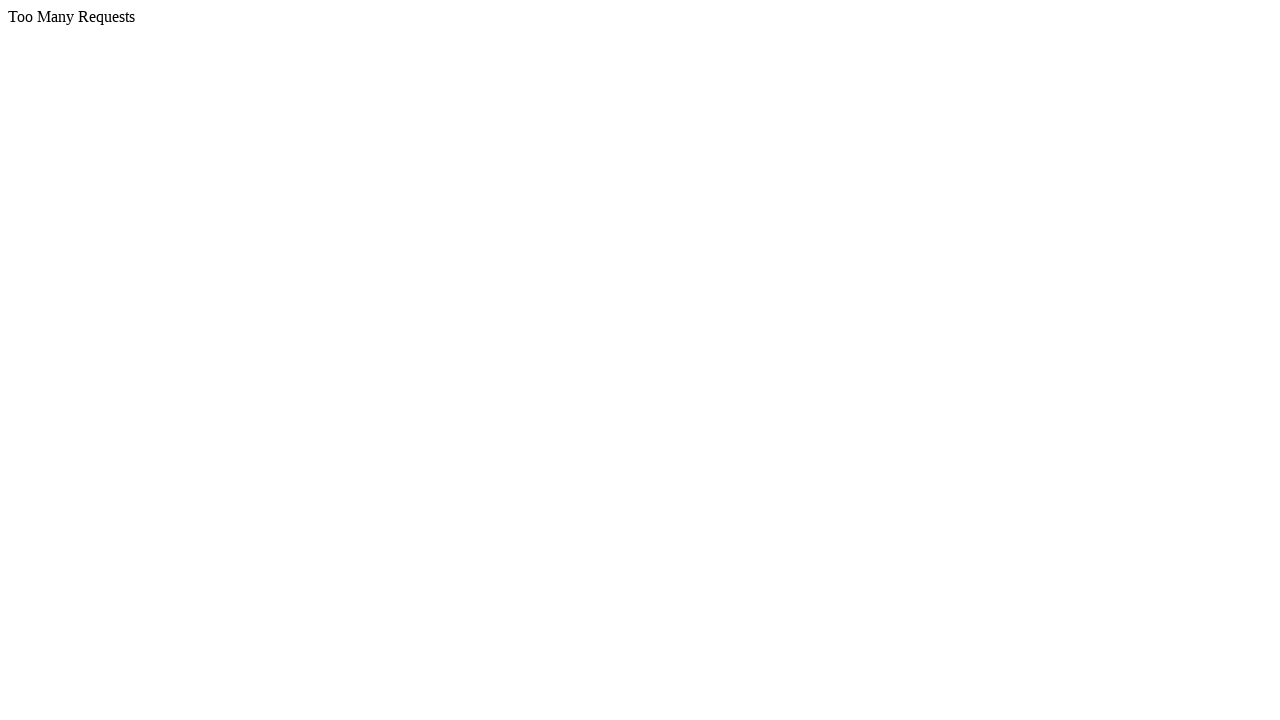

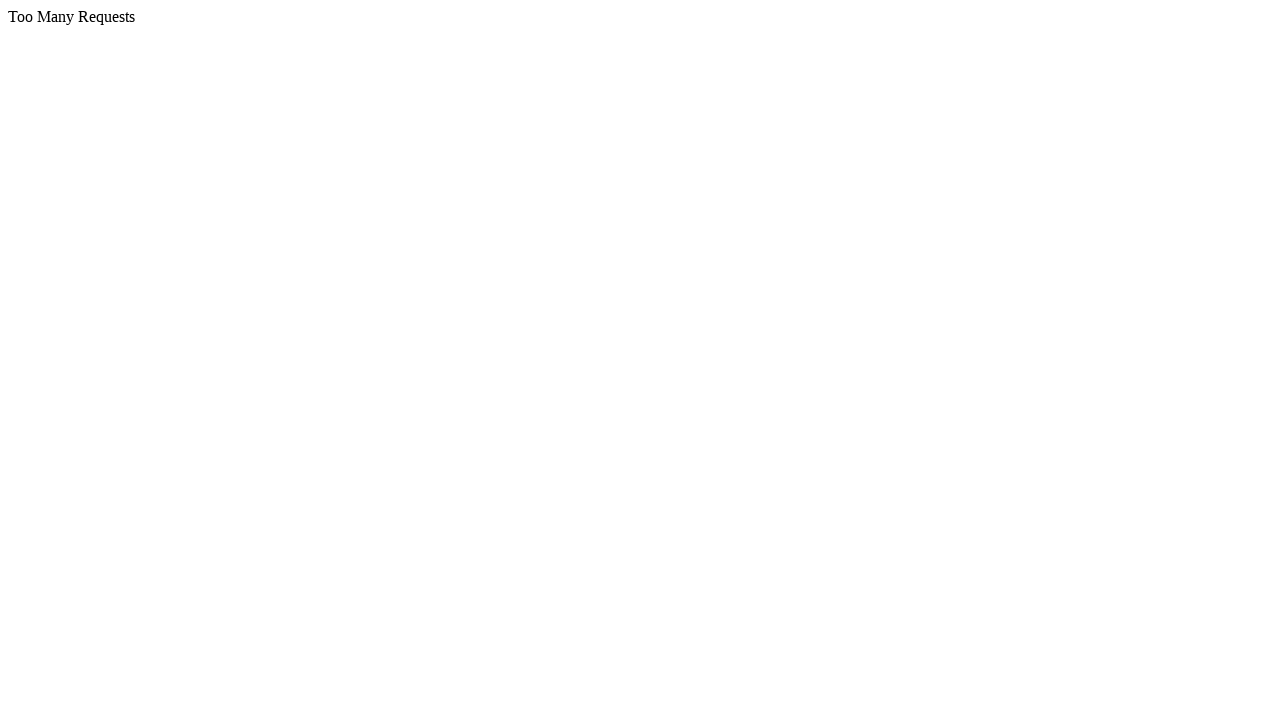